Tests that toggle all checkbox updates state when individual items are completed or cleared

Starting URL: https://demo.playwright.dev/todomvc

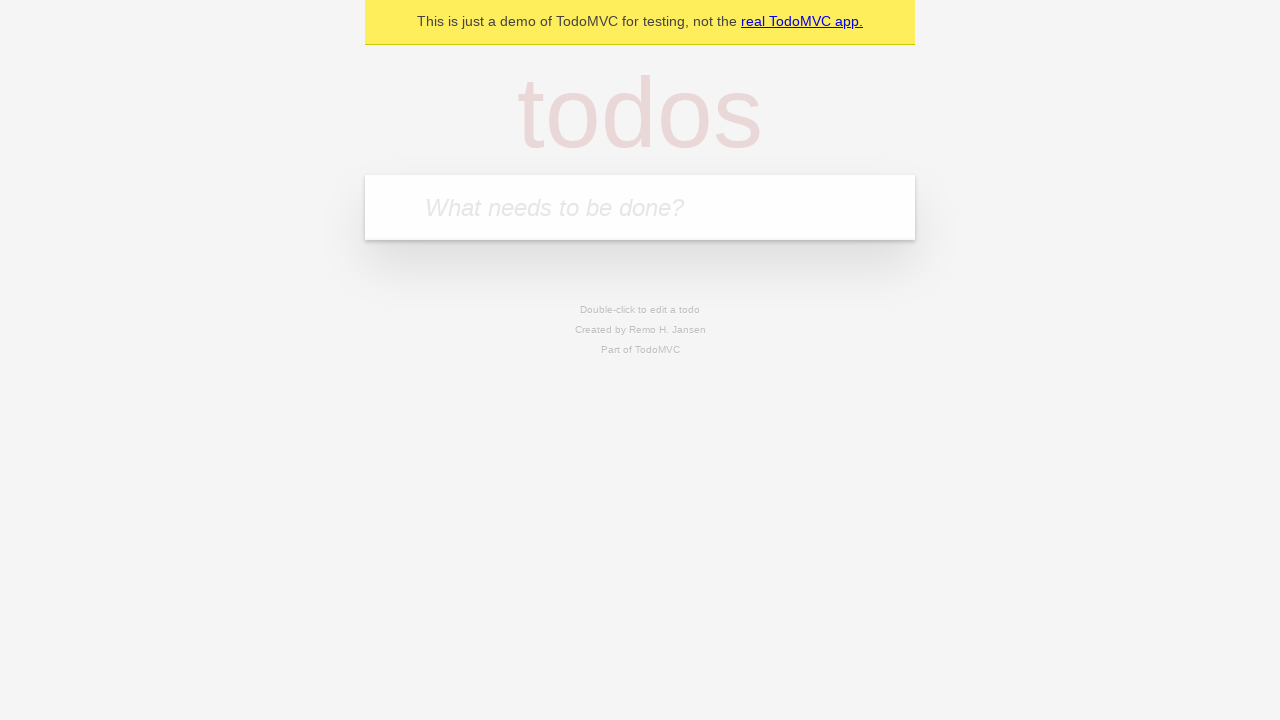

Filled todo input with 'buy some cheese' on internal:attr=[placeholder="What needs to be done?"i]
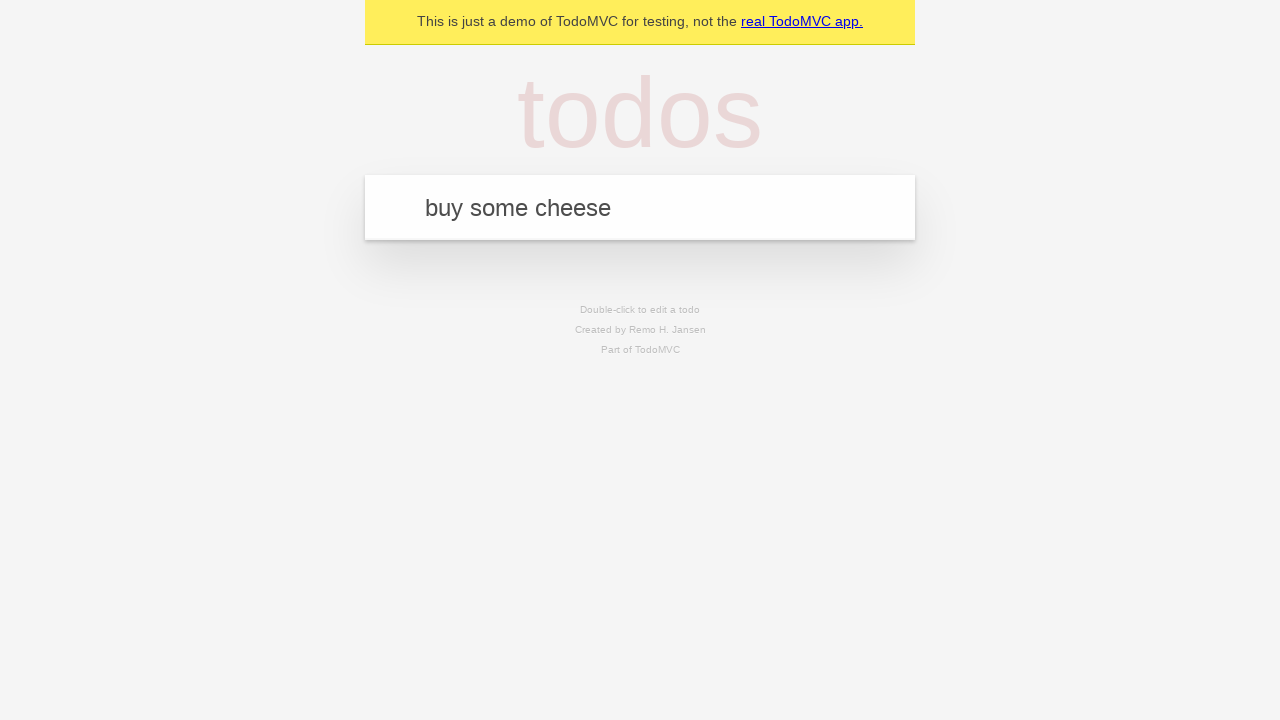

Pressed Enter to create first todo on internal:attr=[placeholder="What needs to be done?"i]
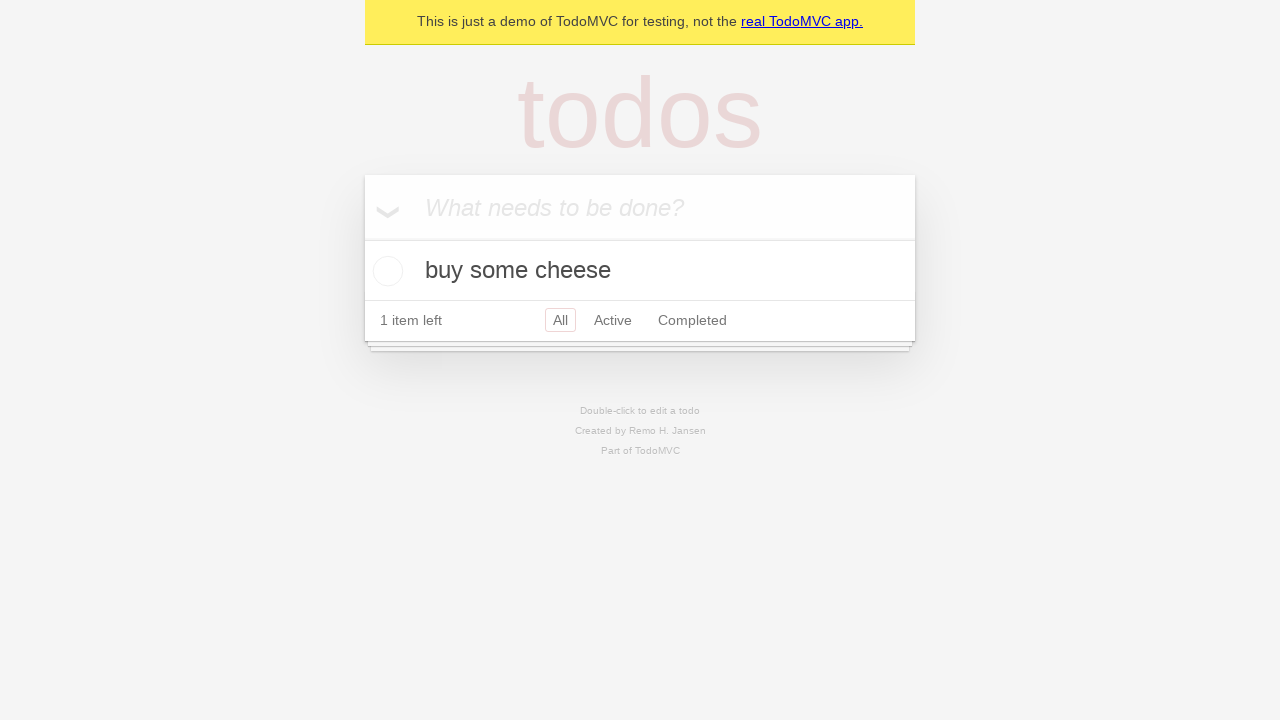

Filled todo input with 'feed the cat' on internal:attr=[placeholder="What needs to be done?"i]
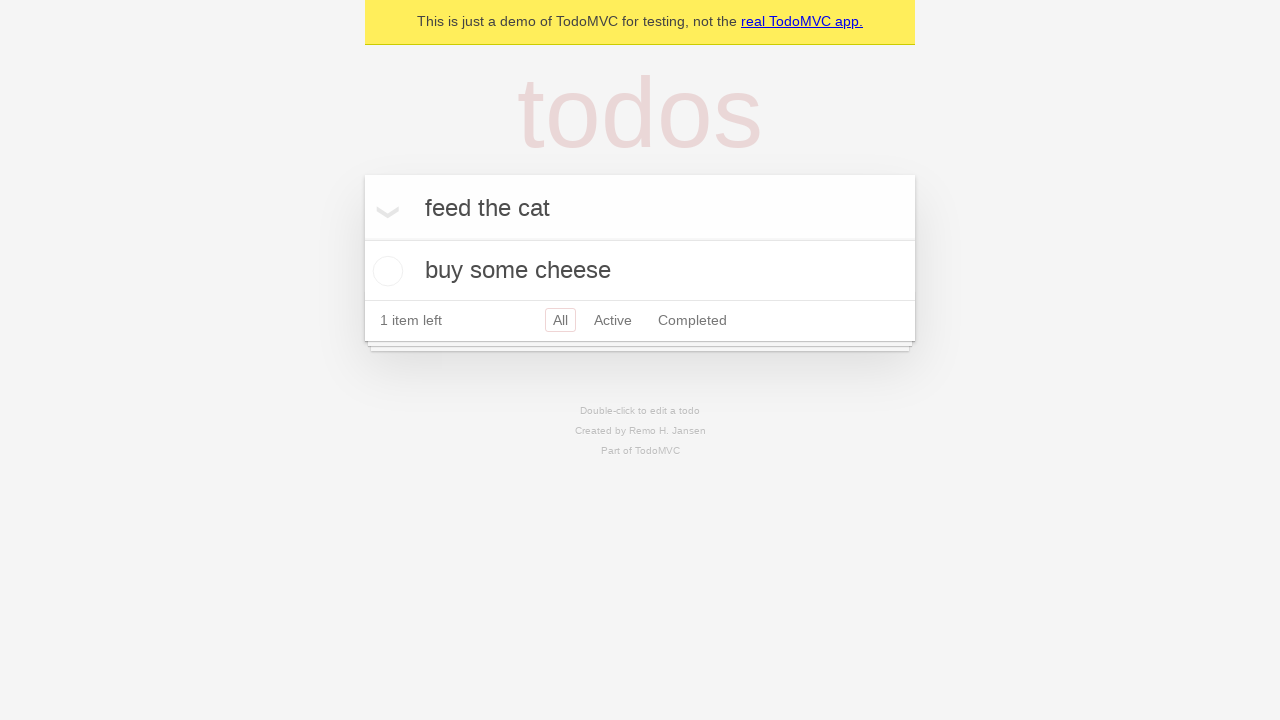

Pressed Enter to create second todo on internal:attr=[placeholder="What needs to be done?"i]
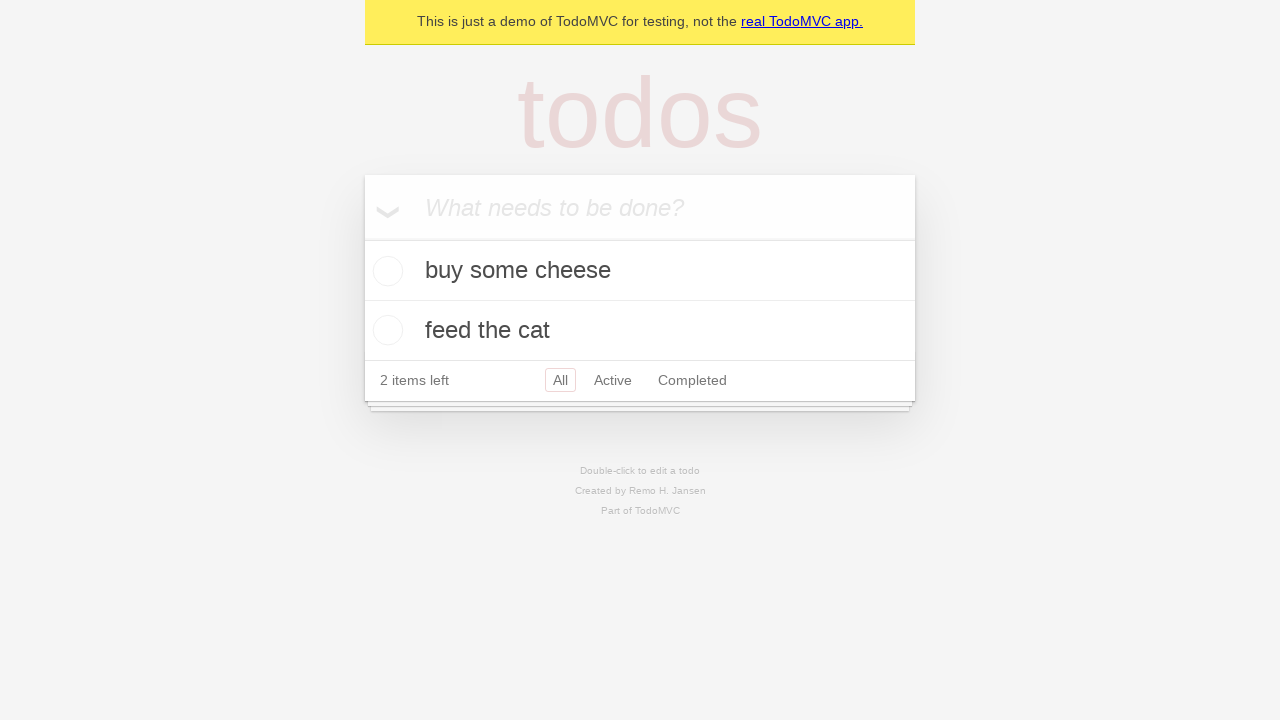

Filled todo input with 'book a doctors appointment' on internal:attr=[placeholder="What needs to be done?"i]
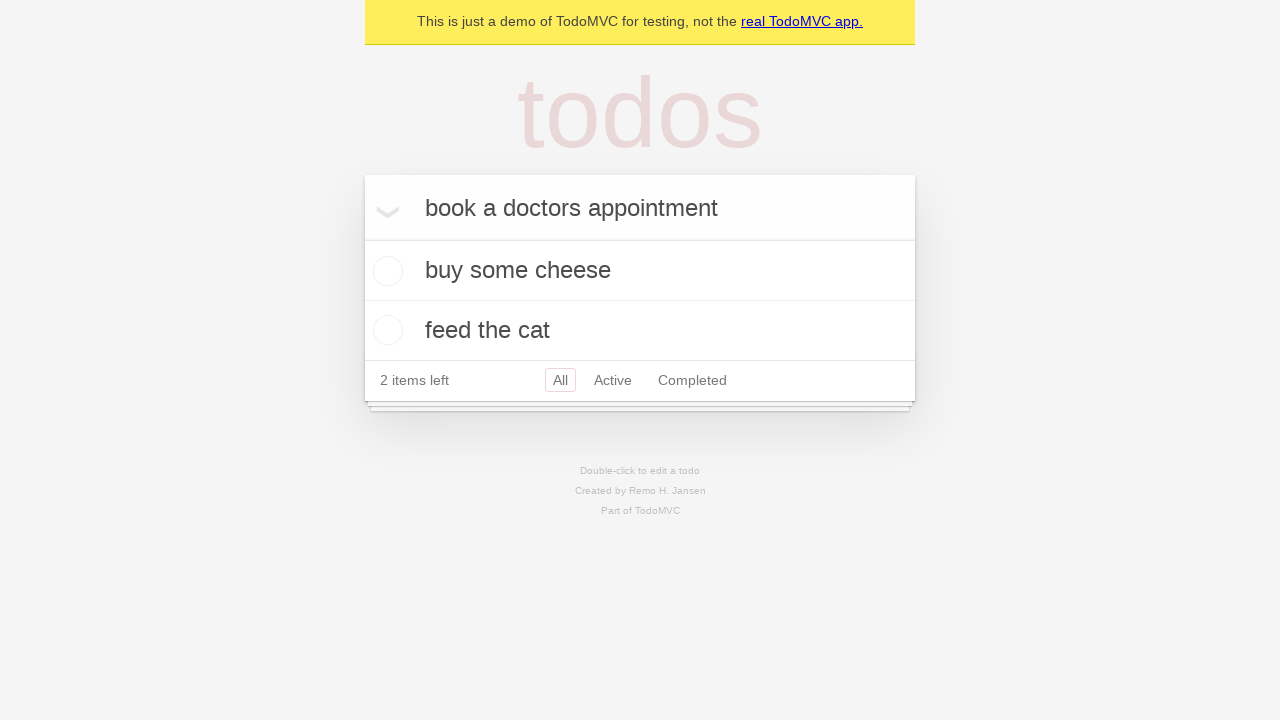

Pressed Enter to create third todo on internal:attr=[placeholder="What needs to be done?"i]
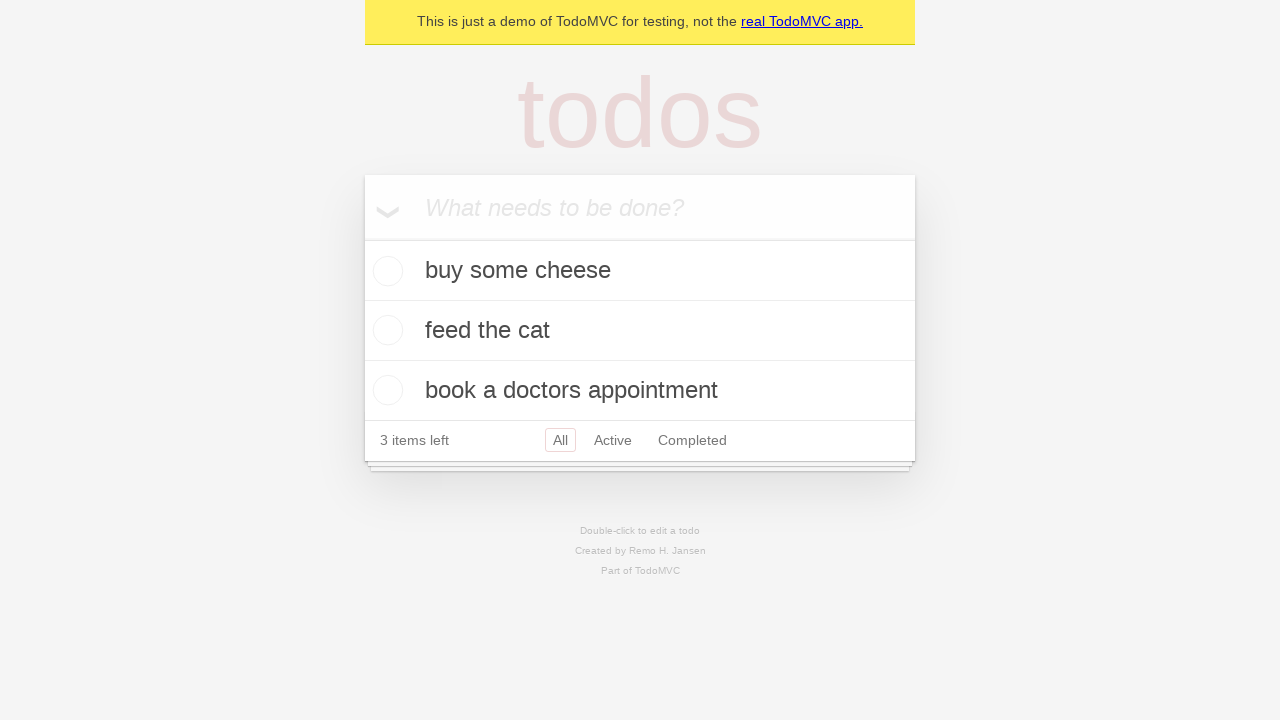

Checked 'Mark all as complete' checkbox at (362, 238) on internal:label="Mark all as complete"i
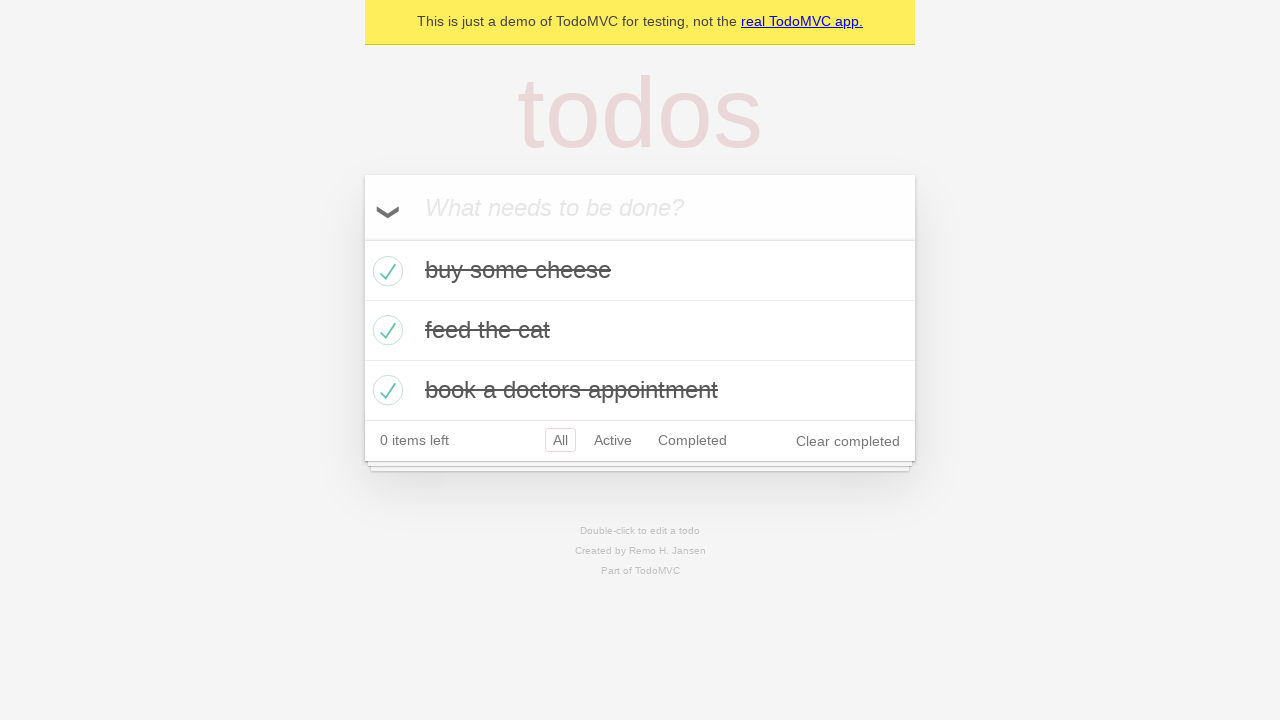

Unchecked the first todo item checkbox at (385, 271) on internal:testid=[data-testid="todo-item"s] >> nth=0 >> internal:role=checkbox
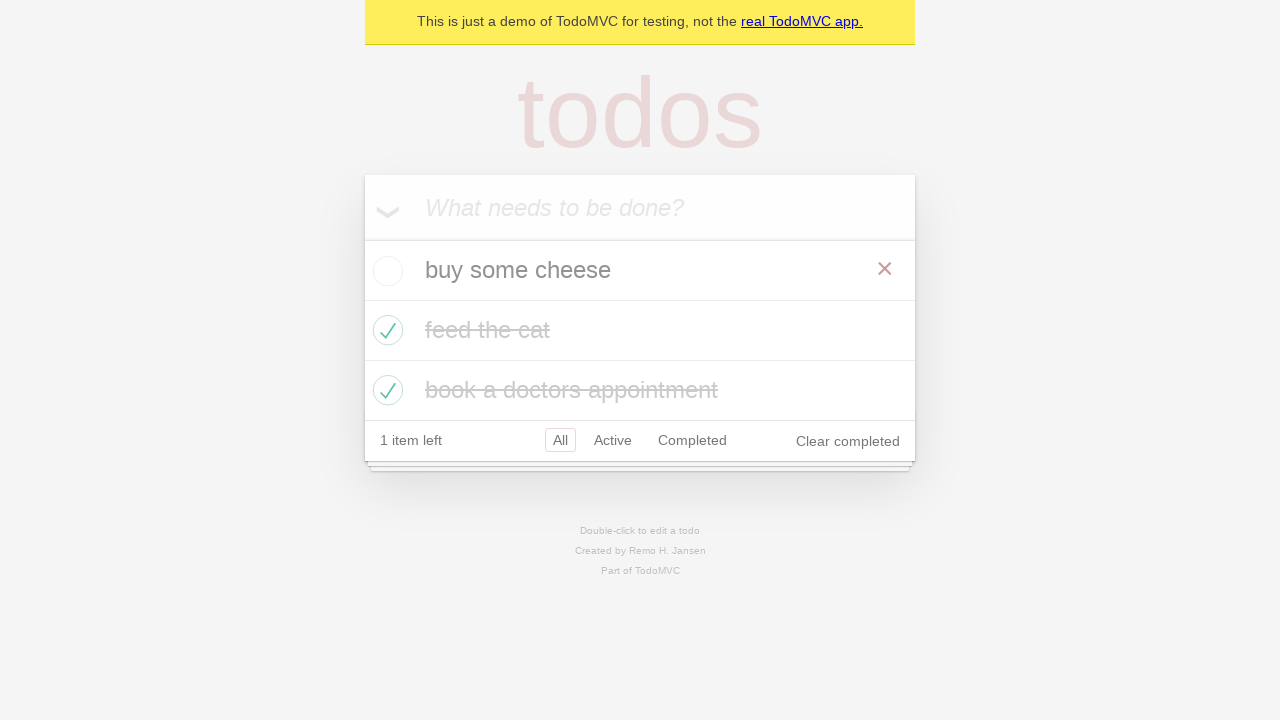

Checked the first todo item checkbox again at (385, 271) on internal:testid=[data-testid="todo-item"s] >> nth=0 >> internal:role=checkbox
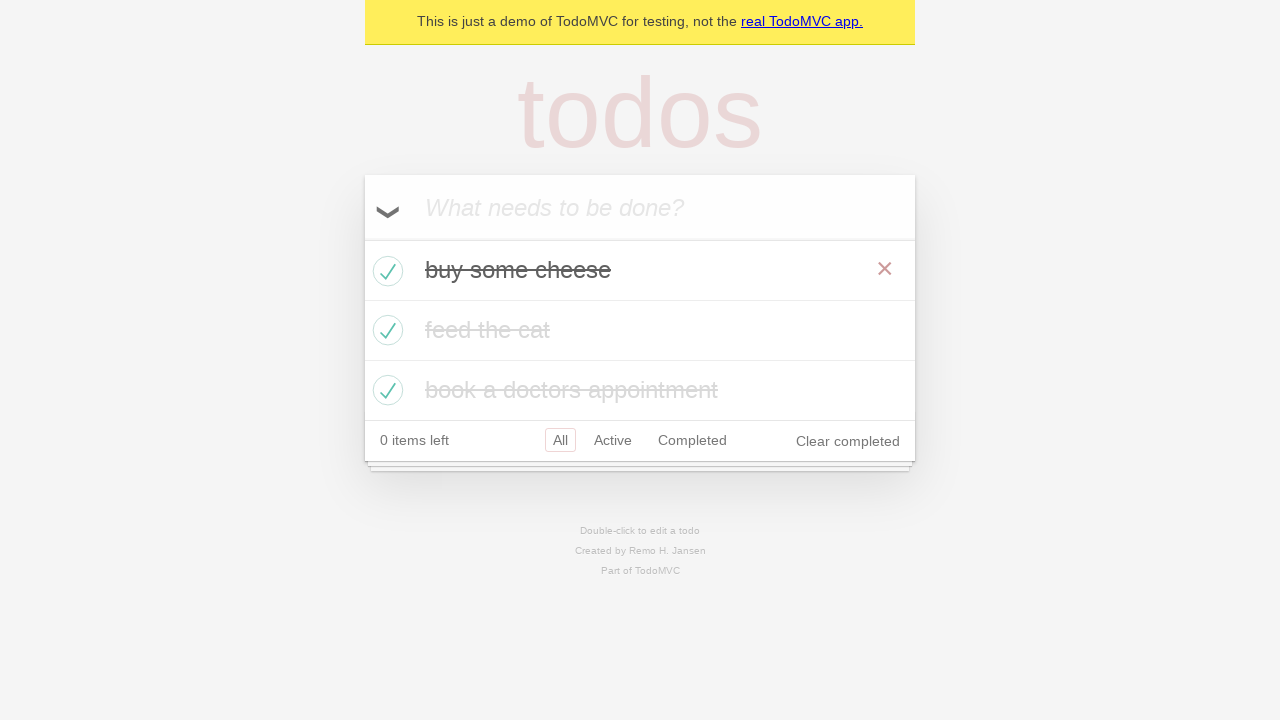

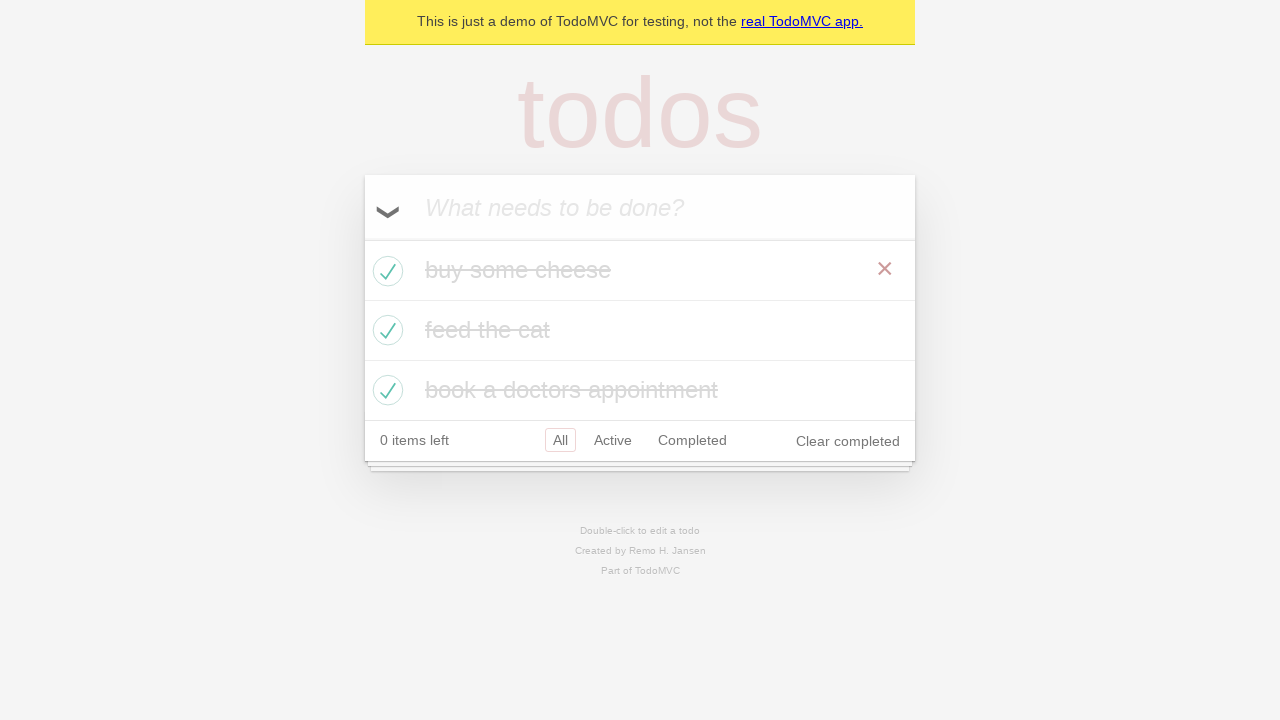